Tests double-click functionality on a sample Selenium testing site by scrolling to a button and performing a double-click action on it

Starting URL: https://artoftesting.com/samplesiteforselenium

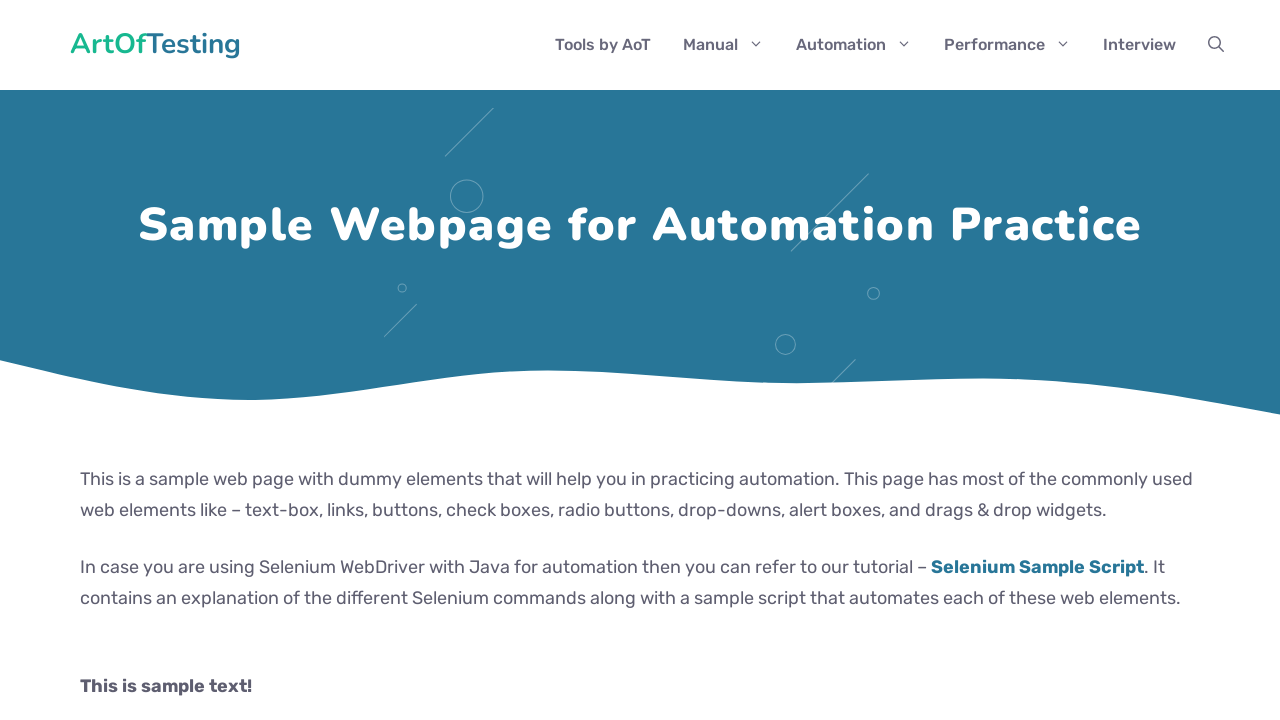

Scrolled down 600 pixels to bring double-click button into view
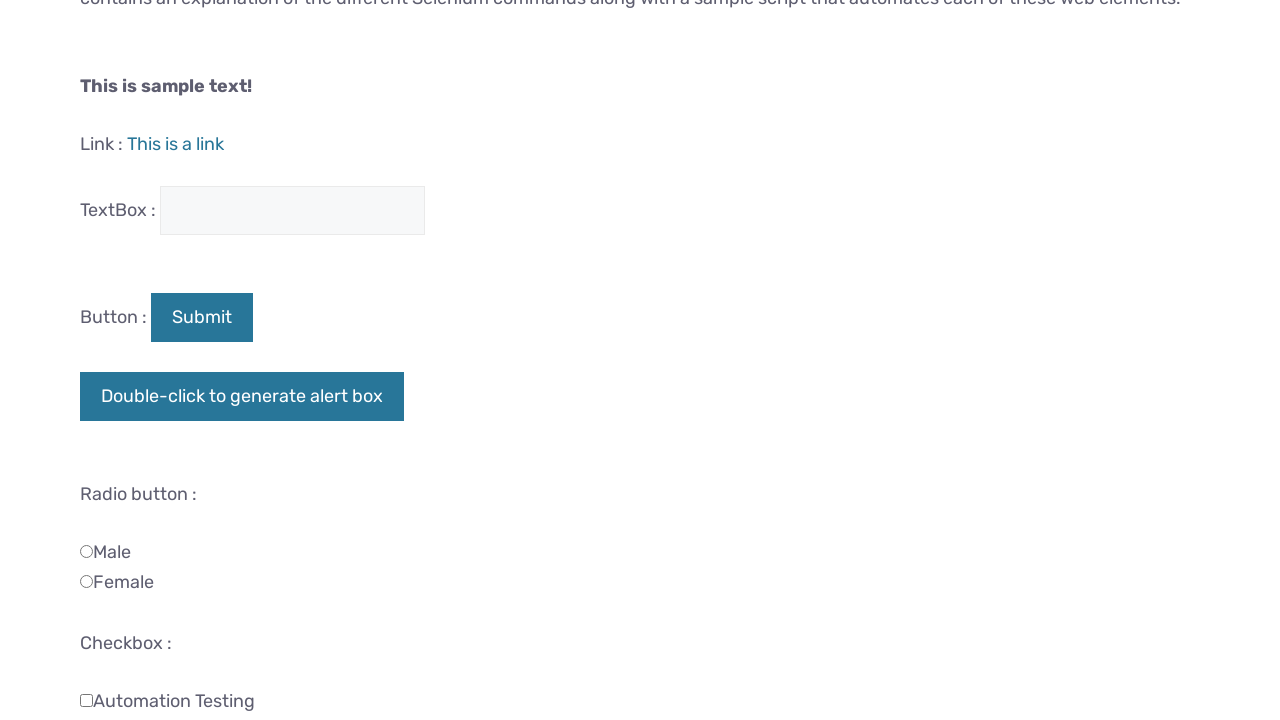

Double-clicked the button with id 'dblClkBtn' at (242, 397) on xpath=//button[@id='dblClkBtn']
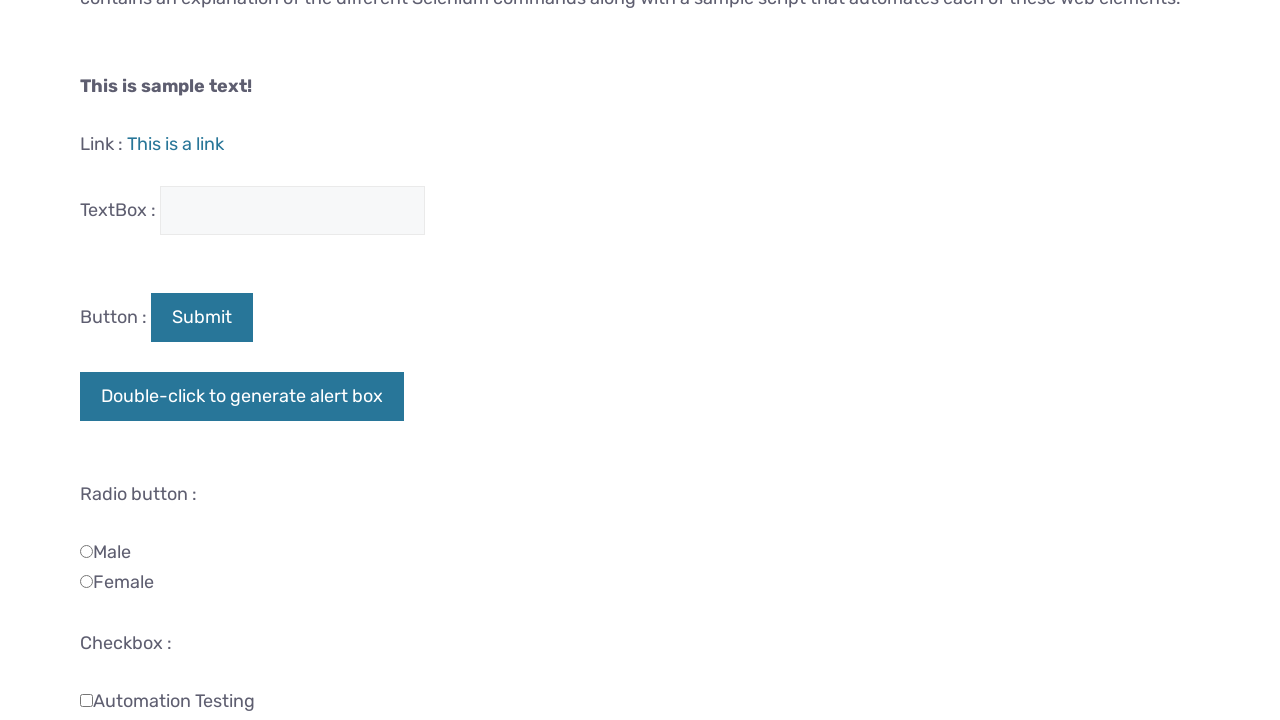

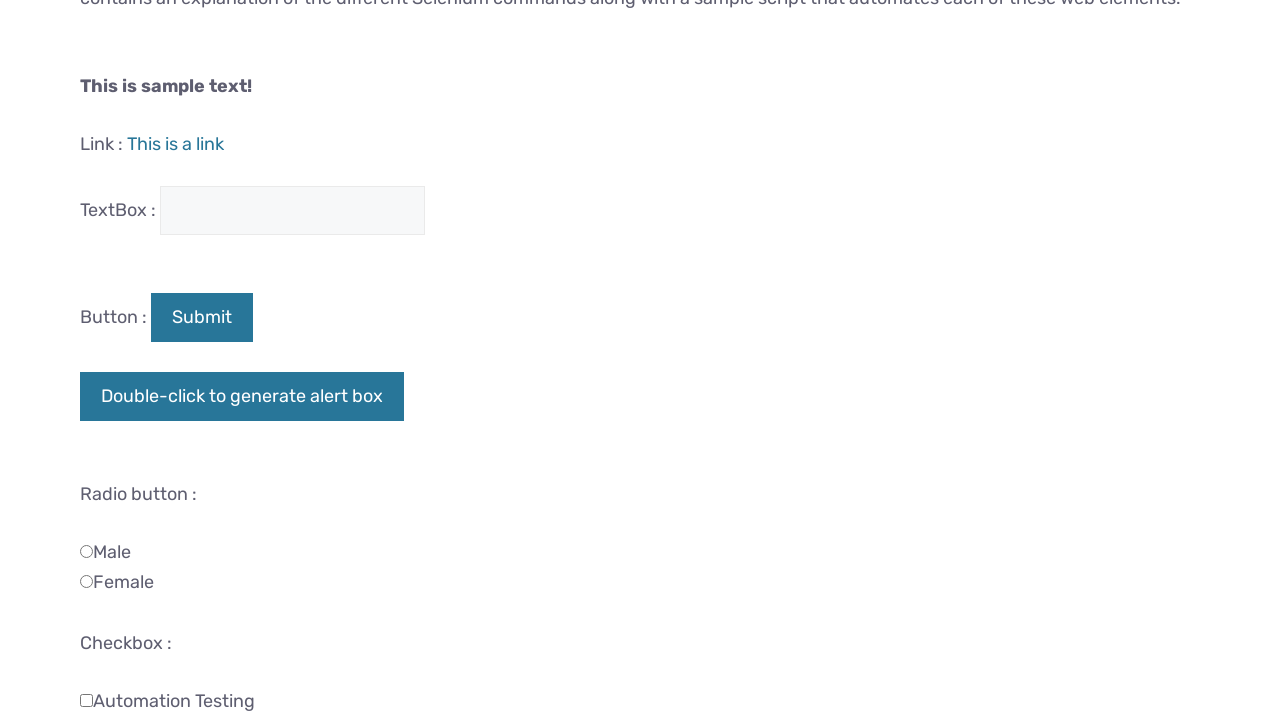